Tests browser window management by opening the OpenCart website, creating a new browser window, and navigating to OrangeHRM website in the new window.

Starting URL: https://www.opencart.com/

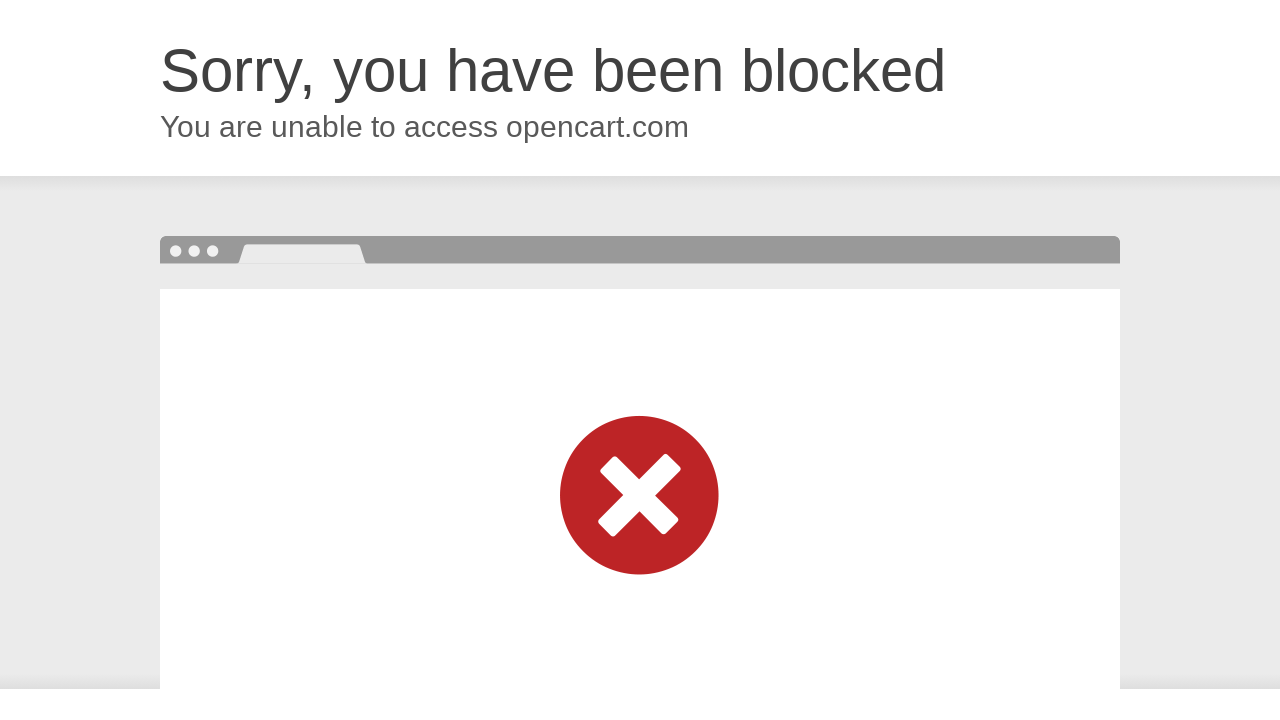

Created a new browser window/page
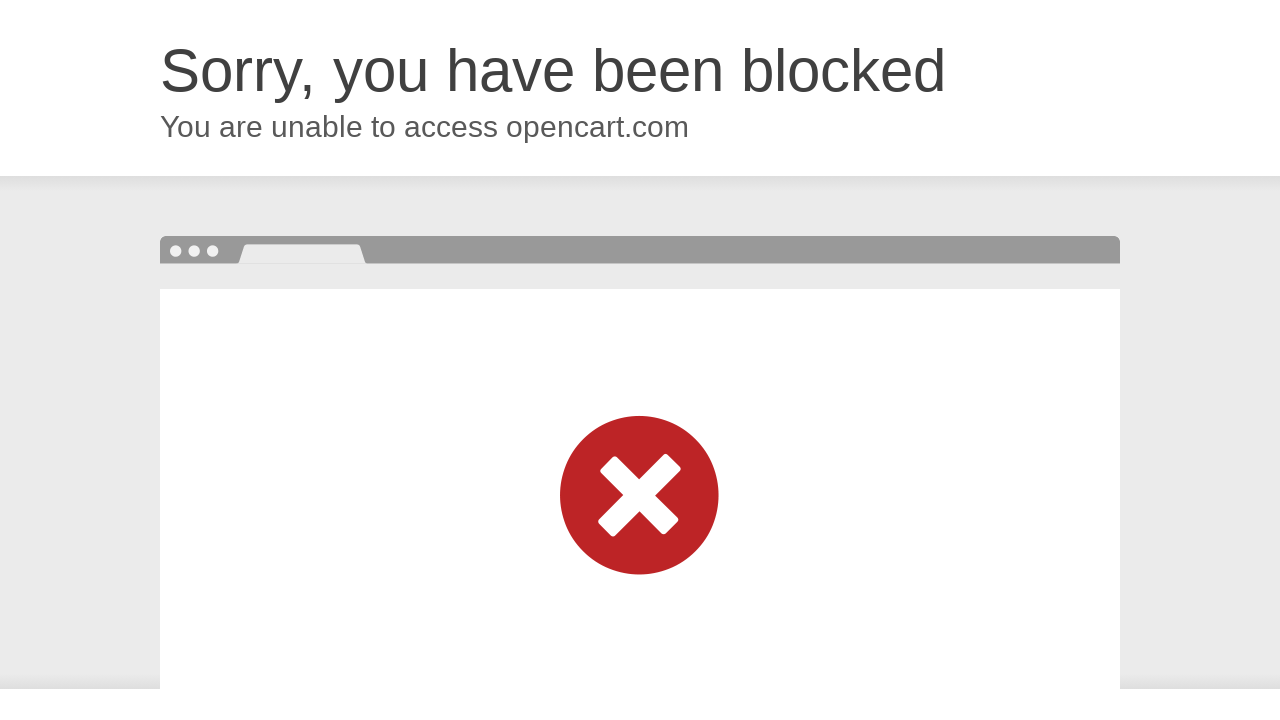

Navigated to OrangeHRM website in the new window
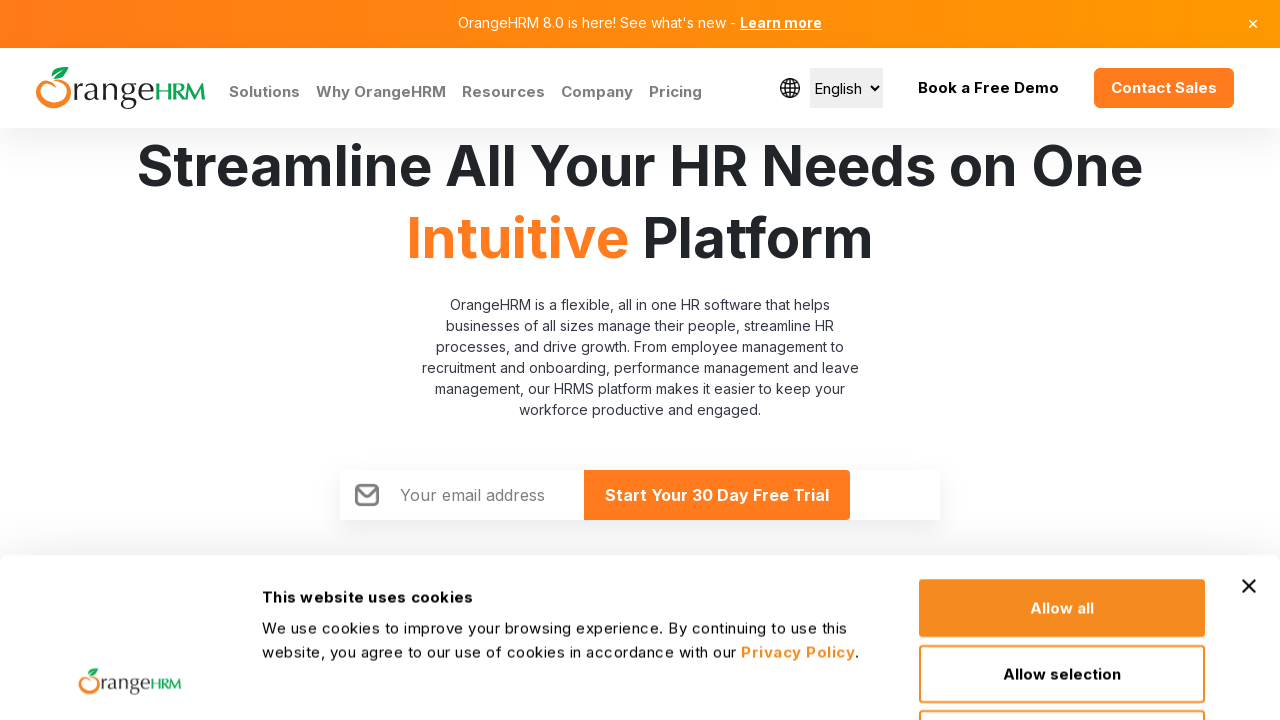

OrangeHRM page fully loaded (domcontentloaded)
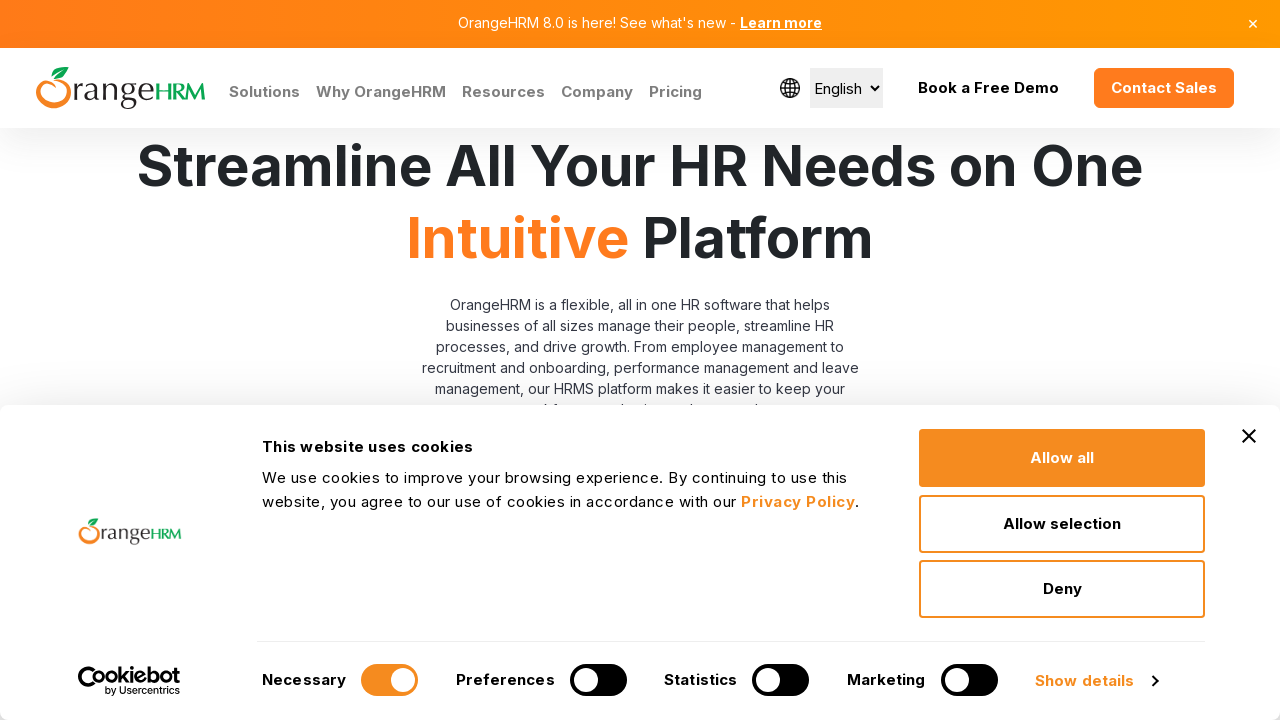

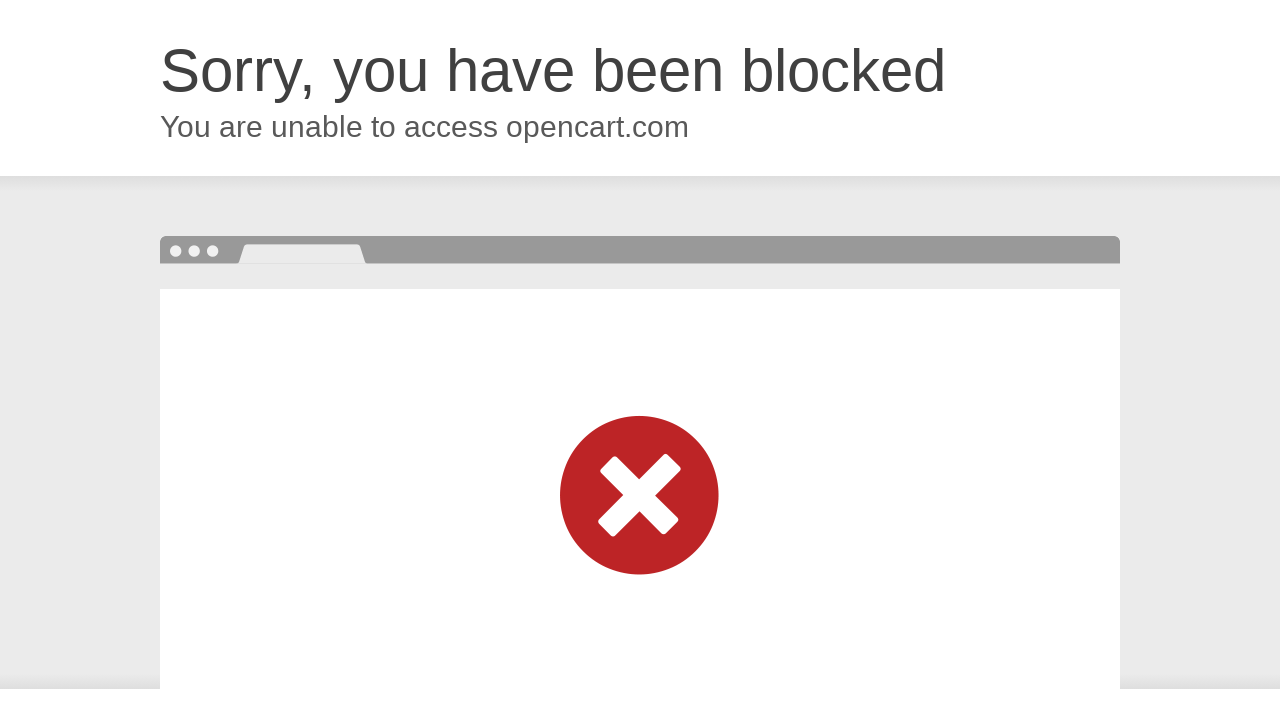